Tests dropdown interaction on a registration form by locating and interacting with year, month, and day dropdown elements.

Starting URL: http://demo.automationtesting.in/Register.html

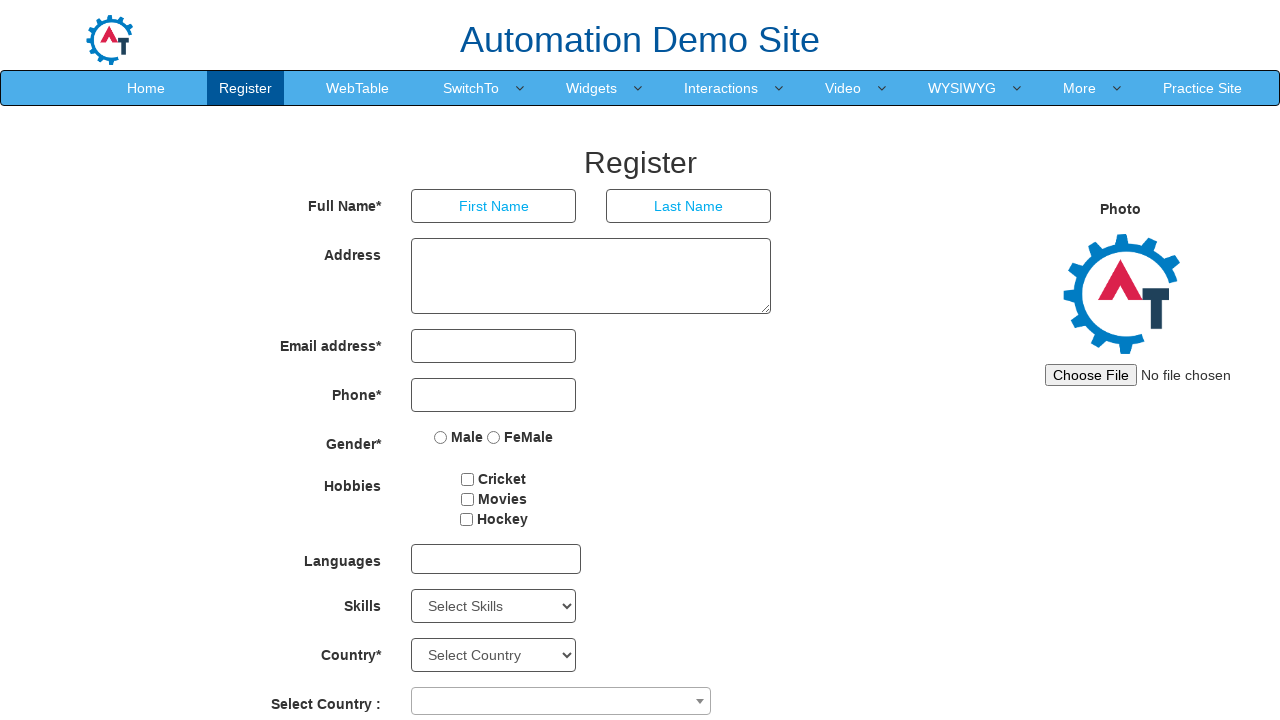

Waited for year dropdown element to load
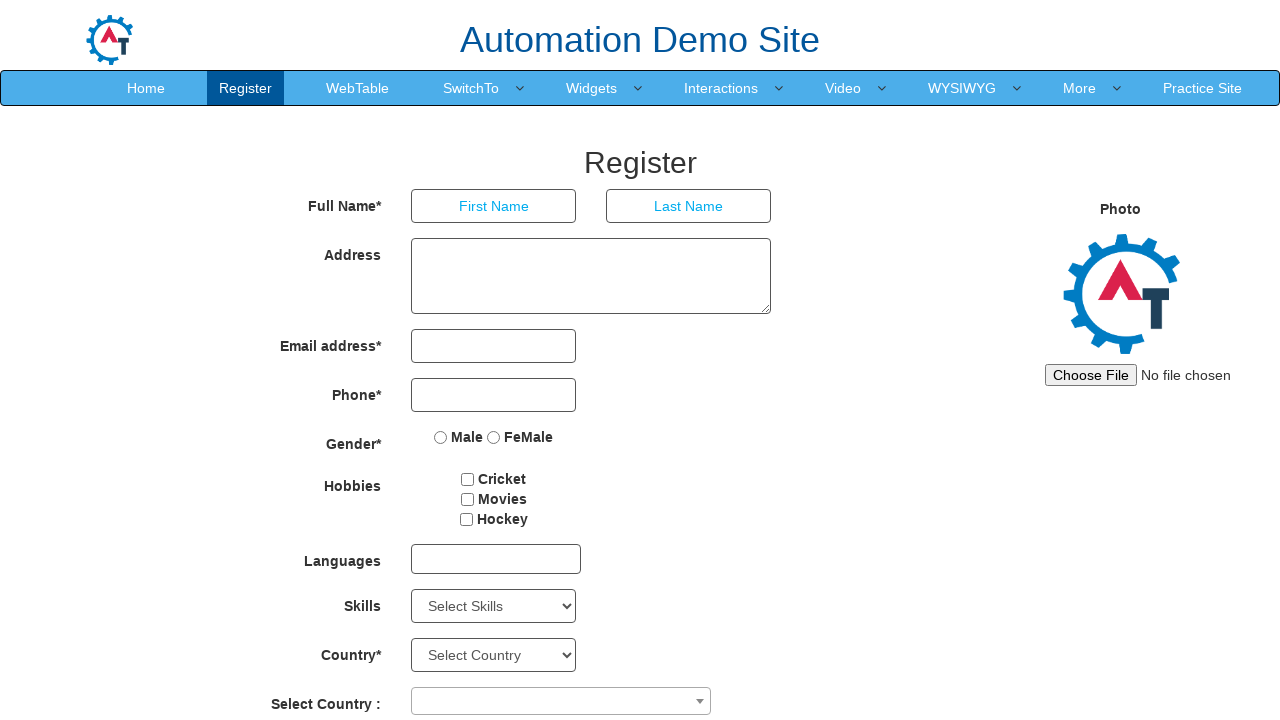

Selected year 1995 from year dropdown on #yearbox
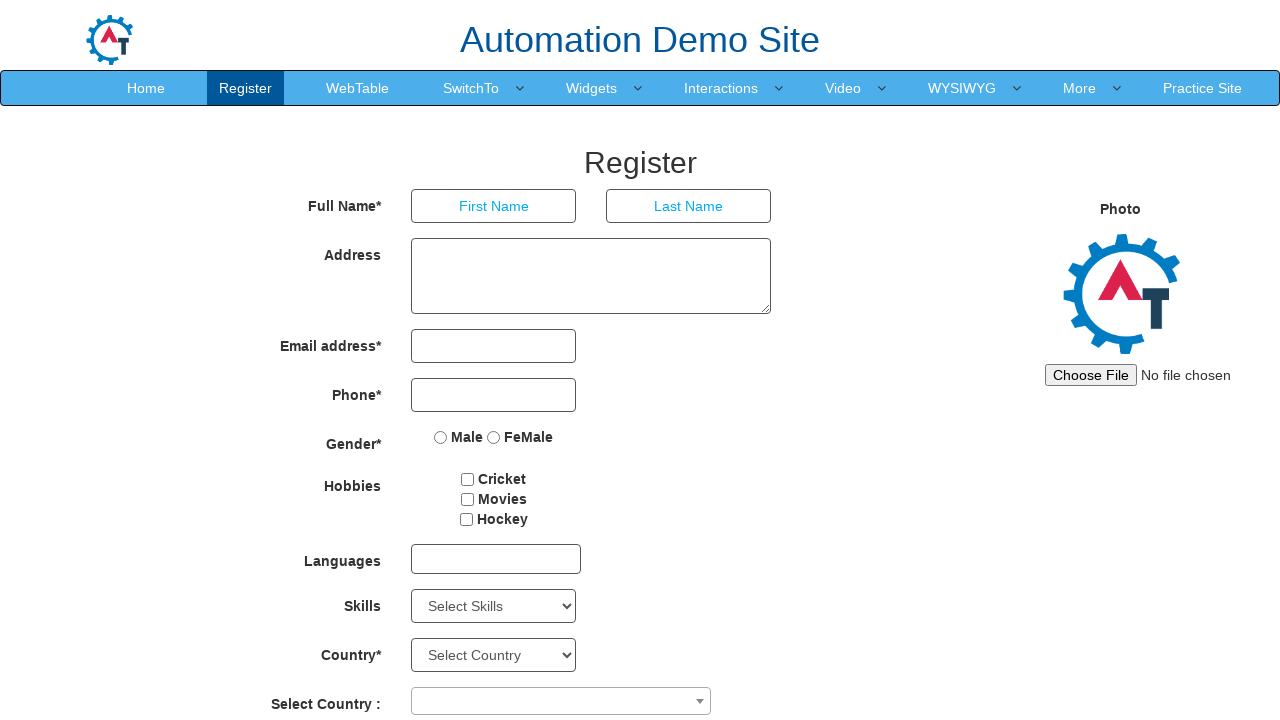

Selected July from month dropdown on select[placeholder='Month']
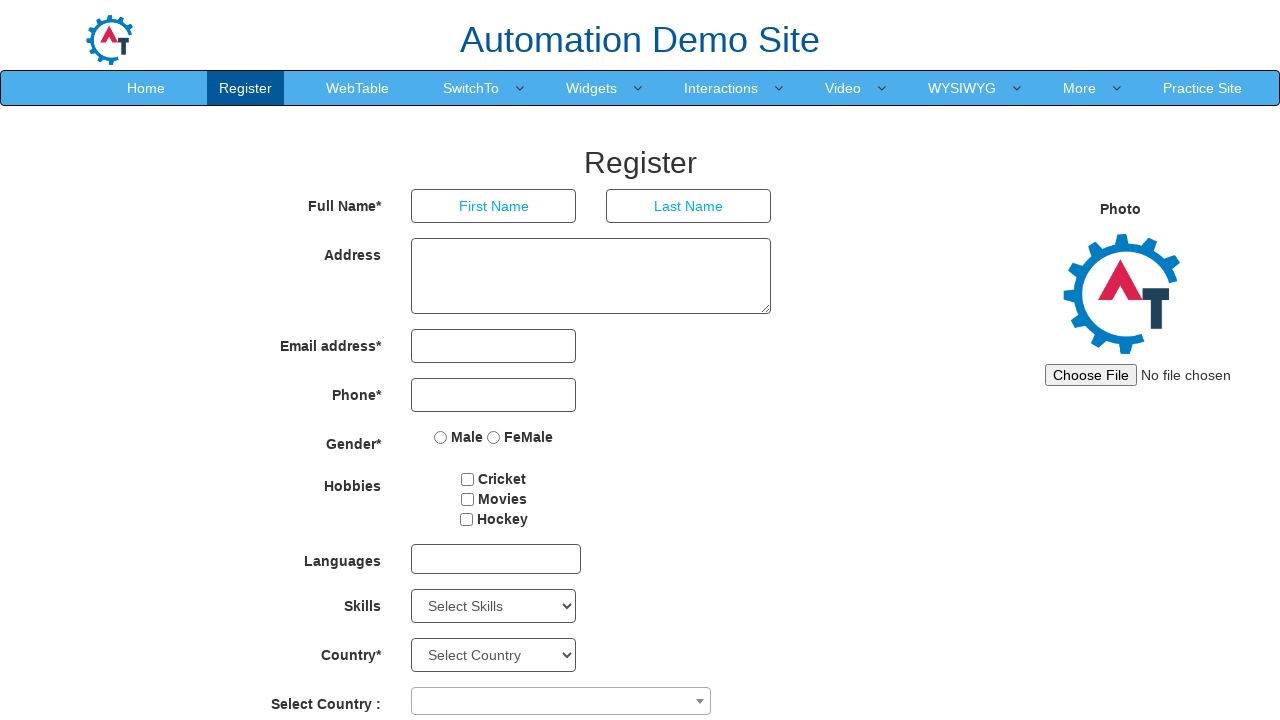

Selected day 15 from day dropdown on select[placeholder='Day']
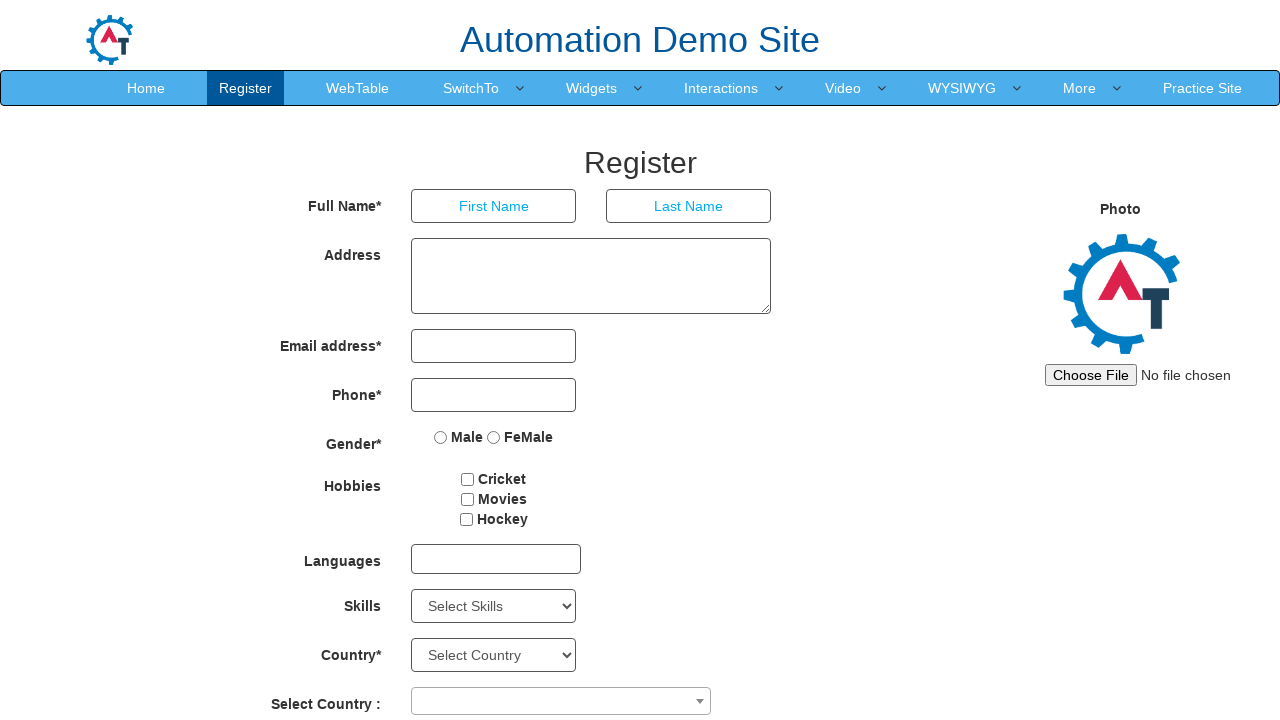

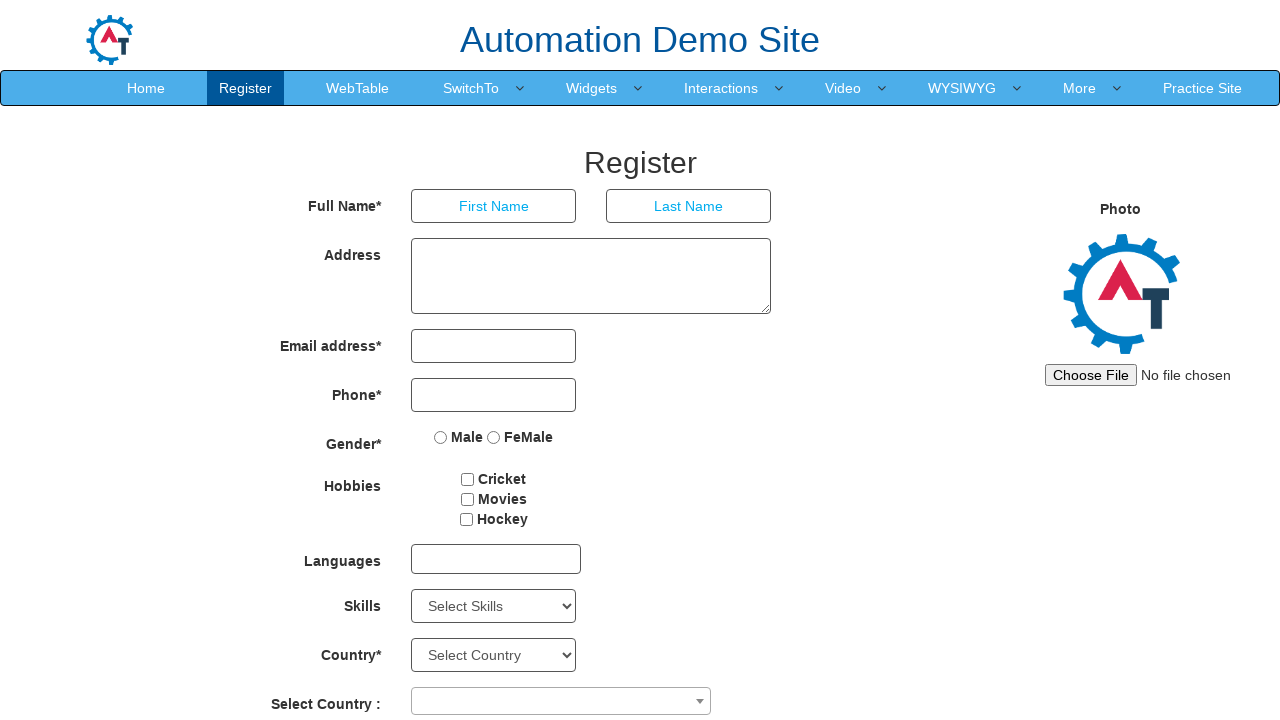